Tests navigation on Hacker News by clicking the "past" link and verifying the URL changes to the front page archive

Starting URL: http://news.ycombinator.com/

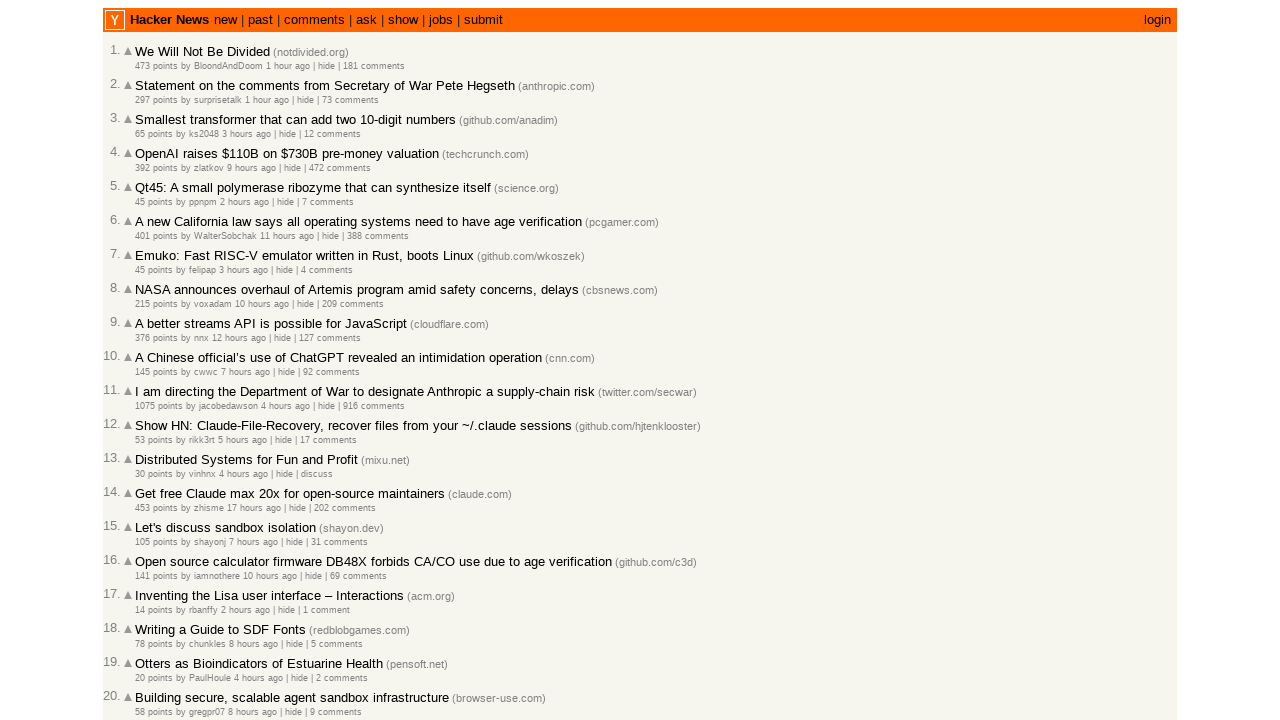

Navigated to Hacker News front page
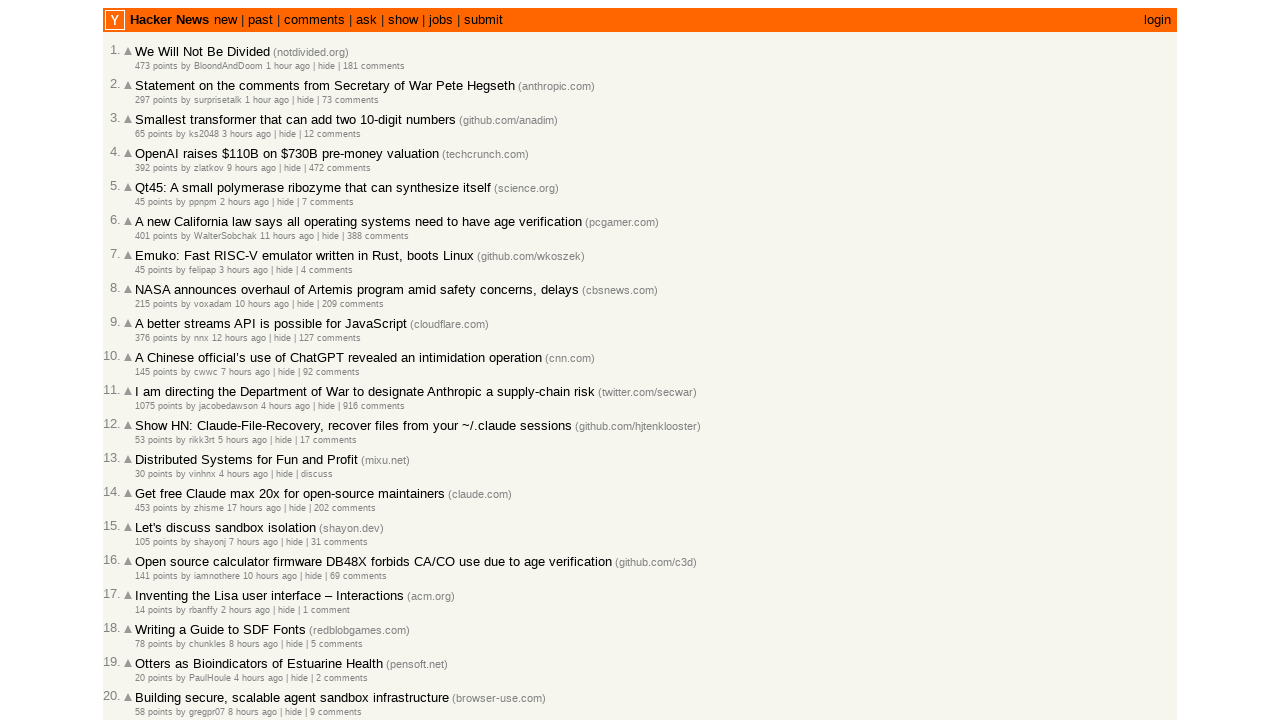

Clicked the 'past' link at (260, 20) on a:text('past')
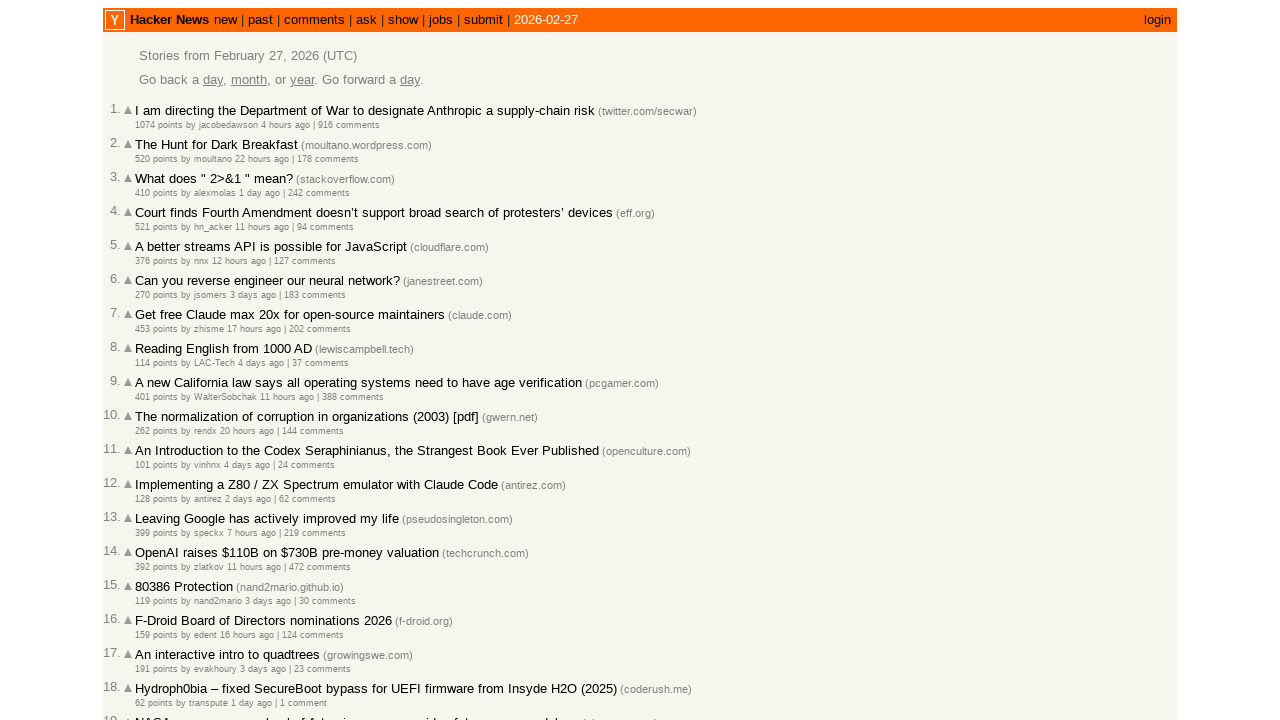

URL changed to front page archive
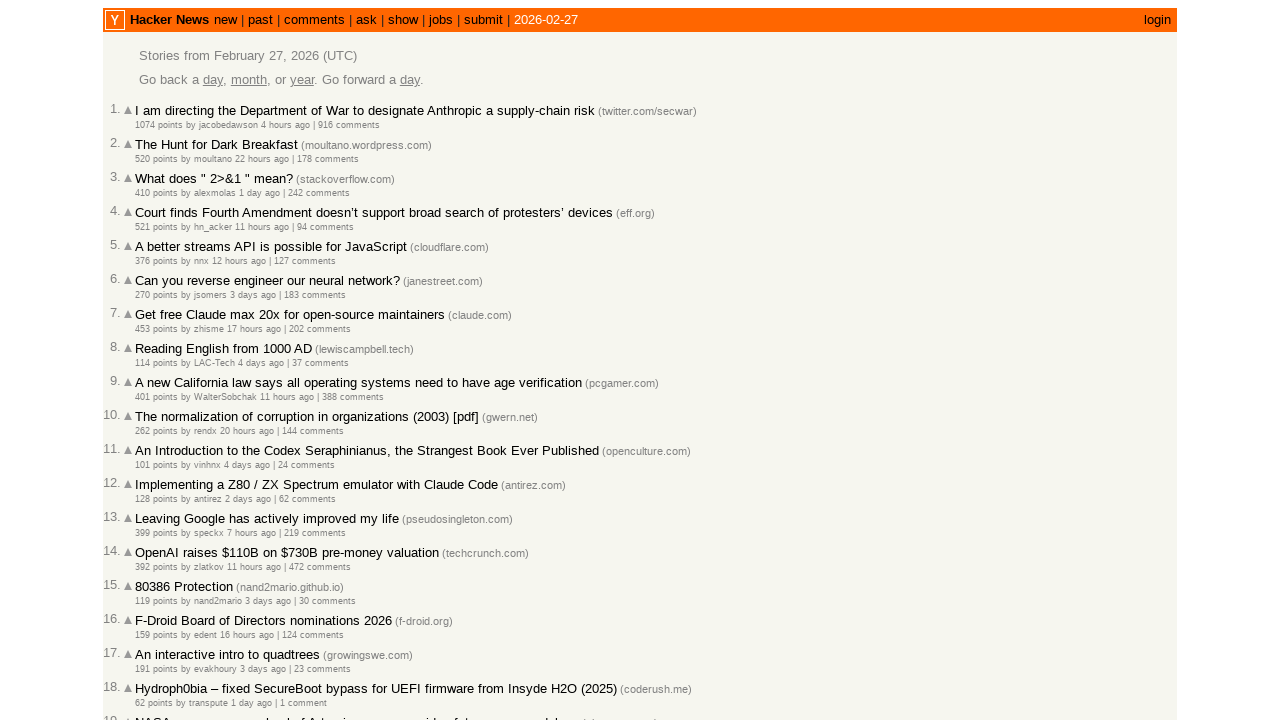

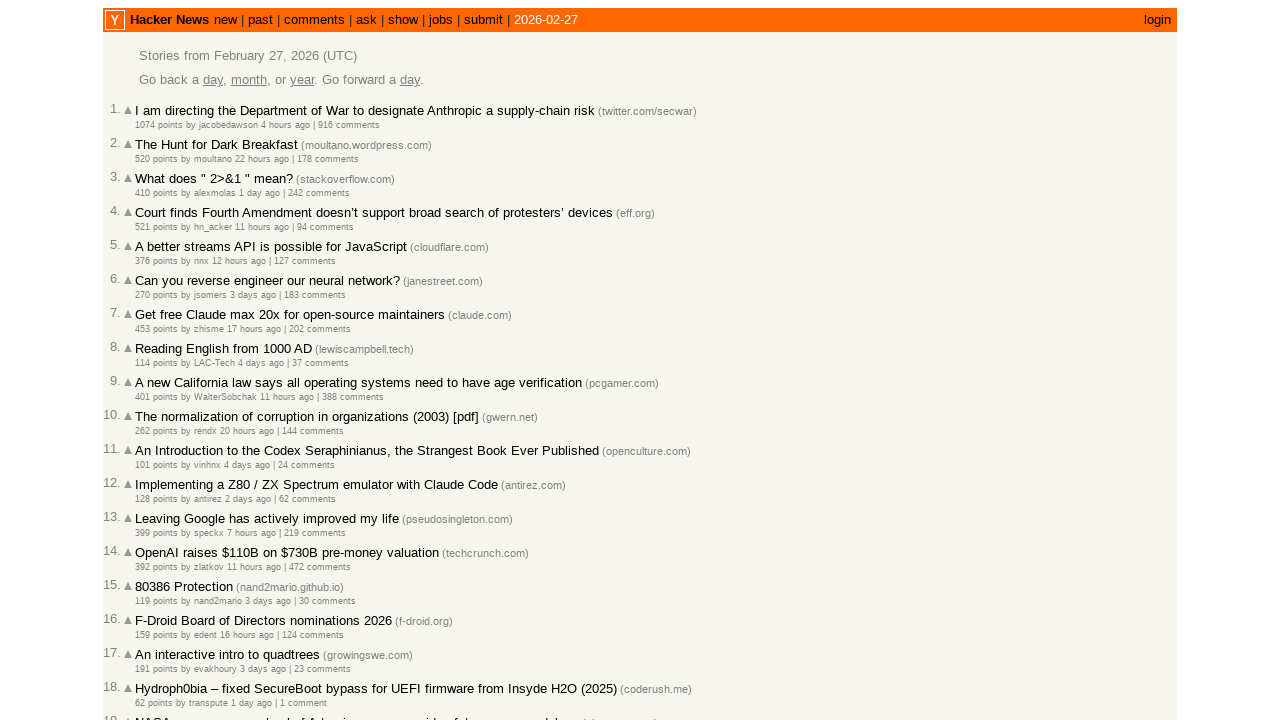